Tests modal functionality by clicking a button to open a modal dialog and then clicking the close button to dismiss it

Starting URL: https://formy-project.herokuapp.com/modal

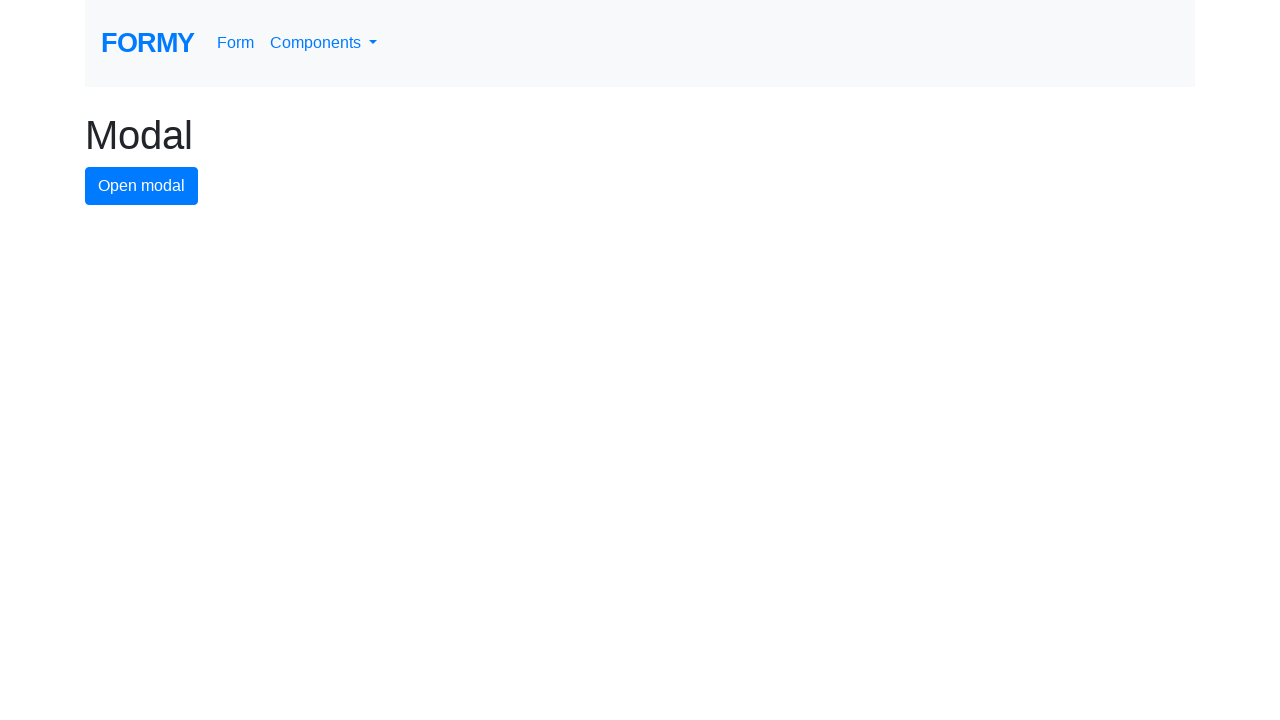

Clicked modal button to open the modal dialog at (142, 186) on #modal-button
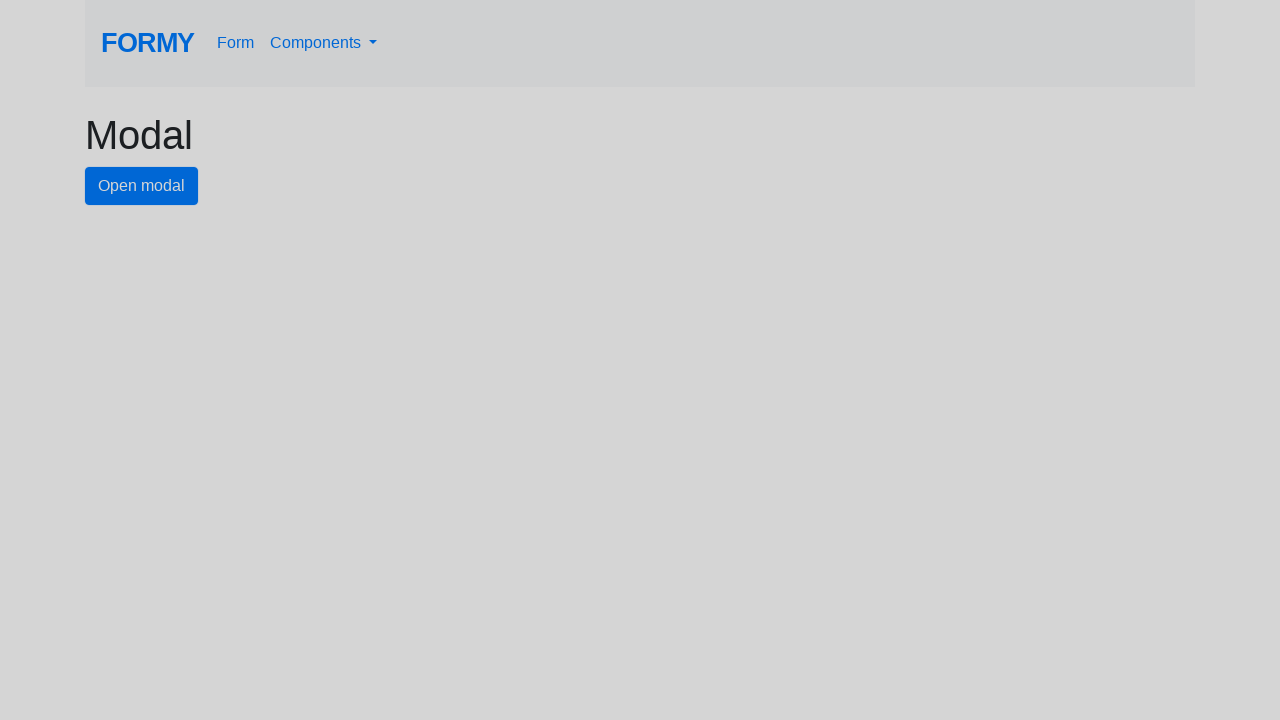

Modal dialog appeared and close button became visible
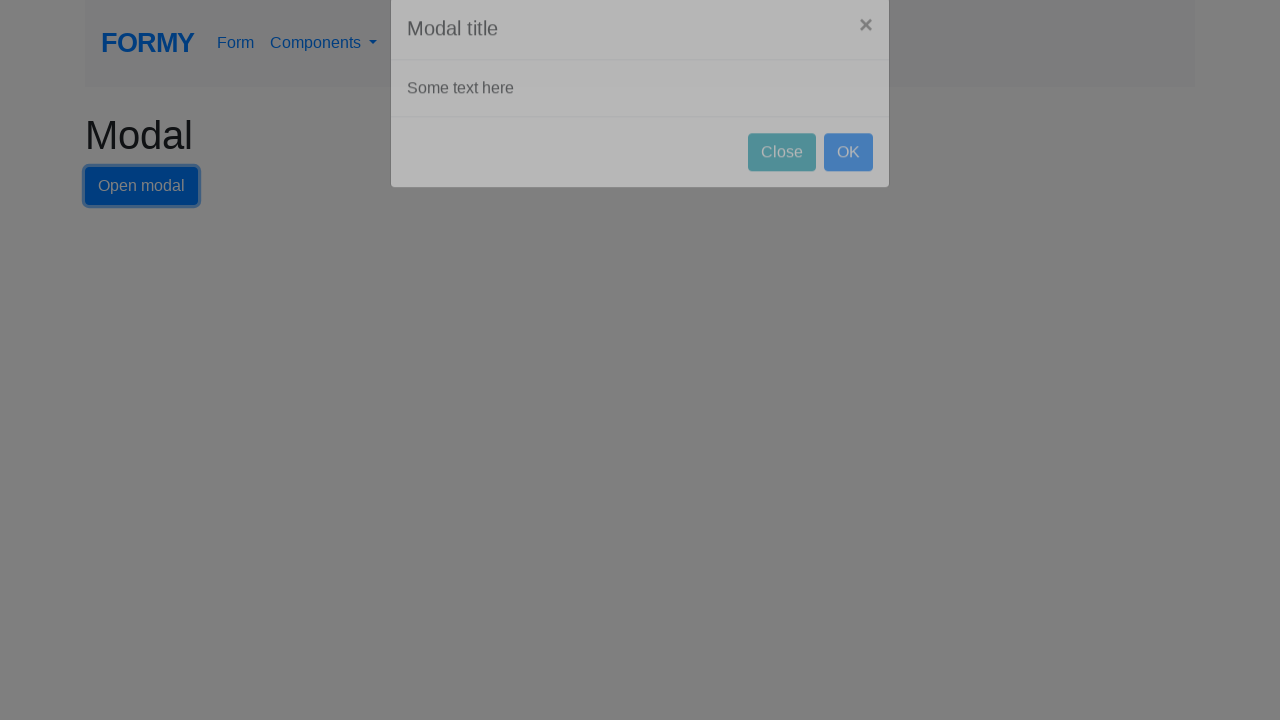

Clicked close button to dismiss the modal dialog at (782, 184) on #close-button
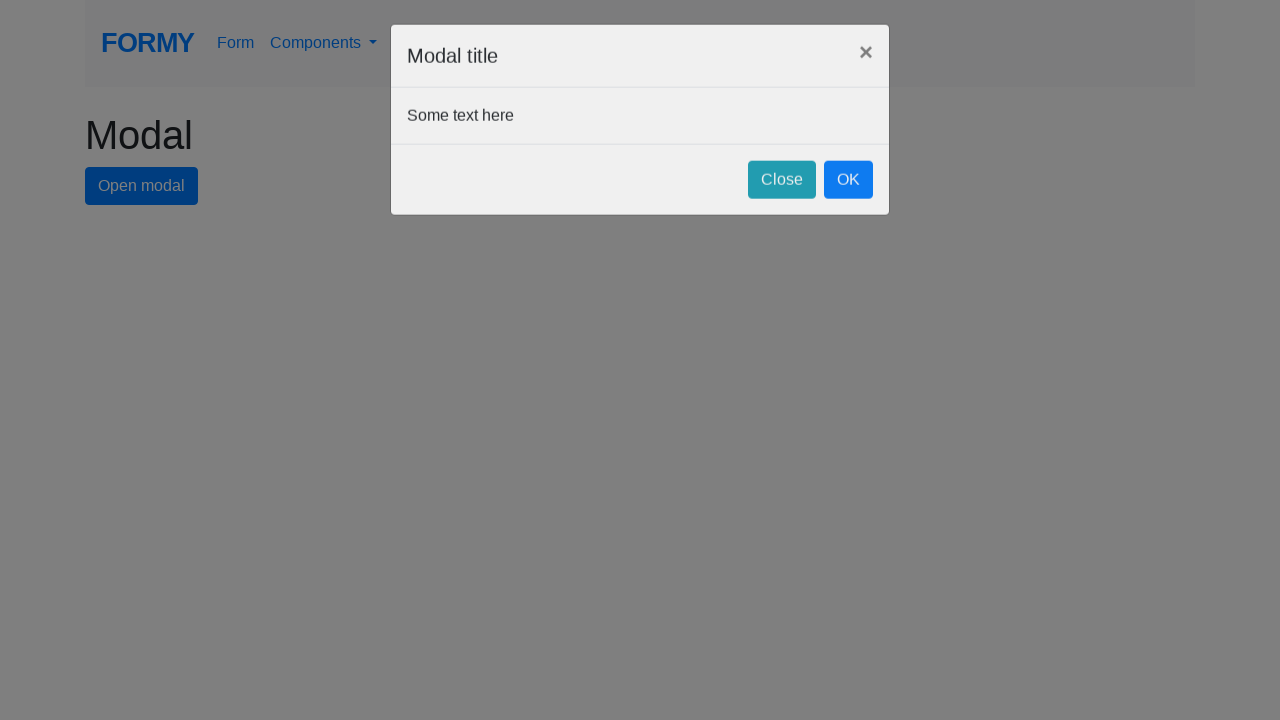

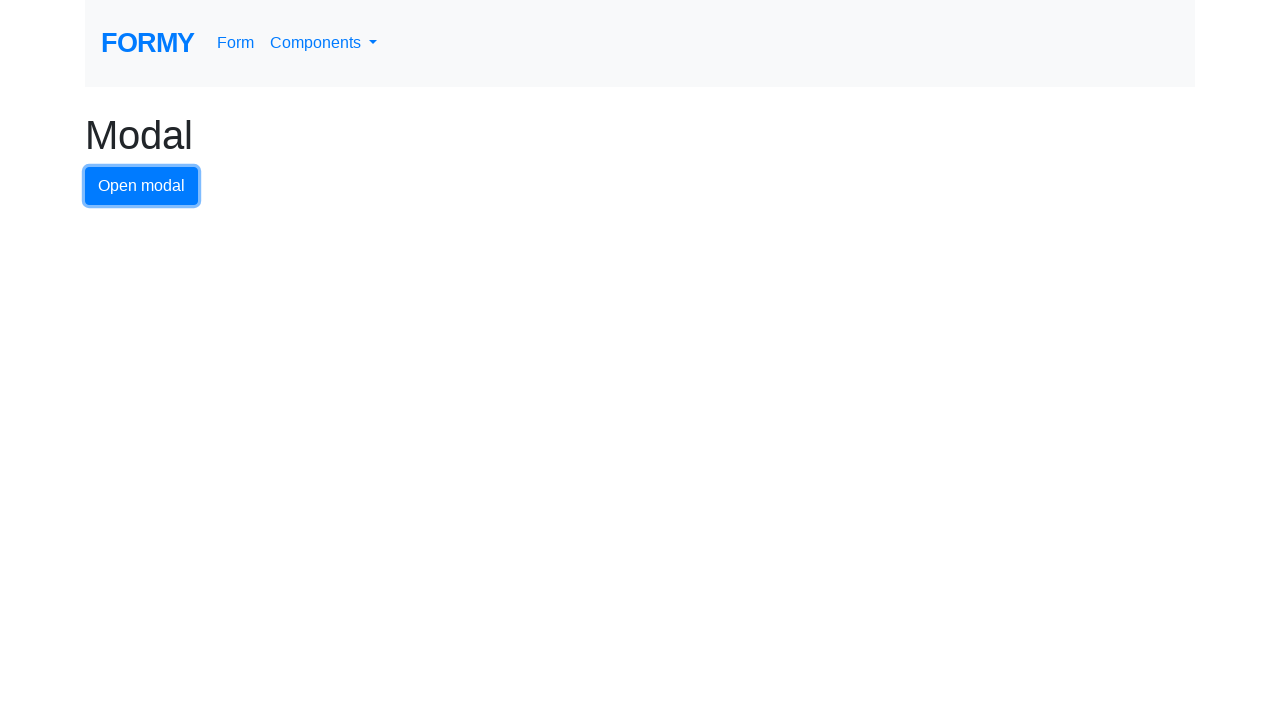